Tests navigation behavior by clicking on a "Udemy Courses" link, navigating back, and then clicking the same link again (demonstrating element re-location after page navigation).

Starting URL: https://testautomationpractice.blogspot.com/

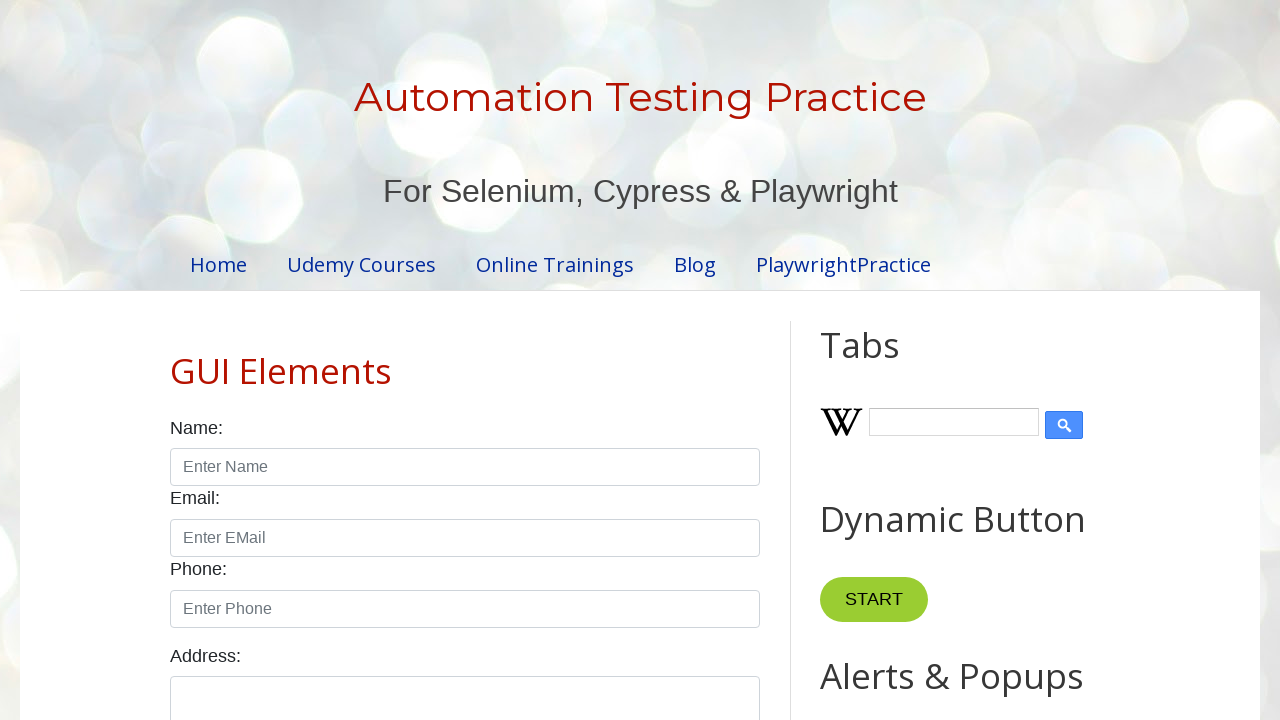

Clicked on 'Udemy Courses' link at (362, 264) on xpath=//a[text()='Udemy Courses']
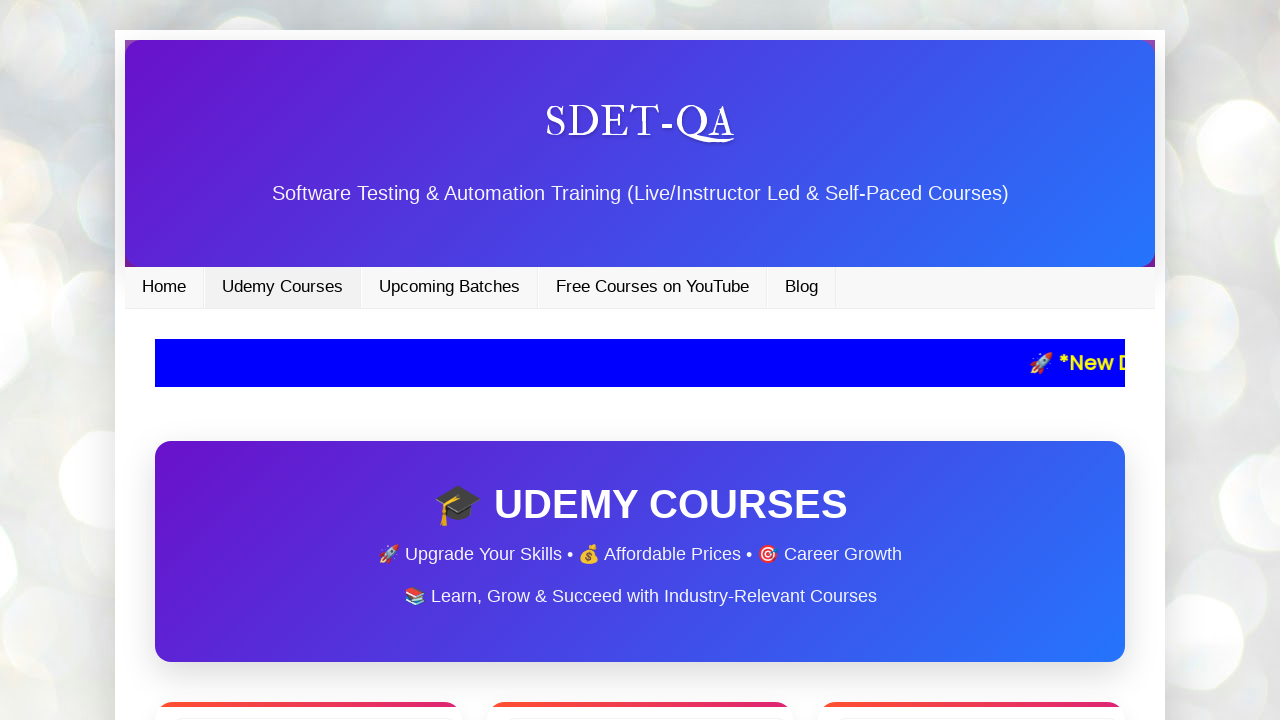

Page loaded after clicking Udemy Courses link
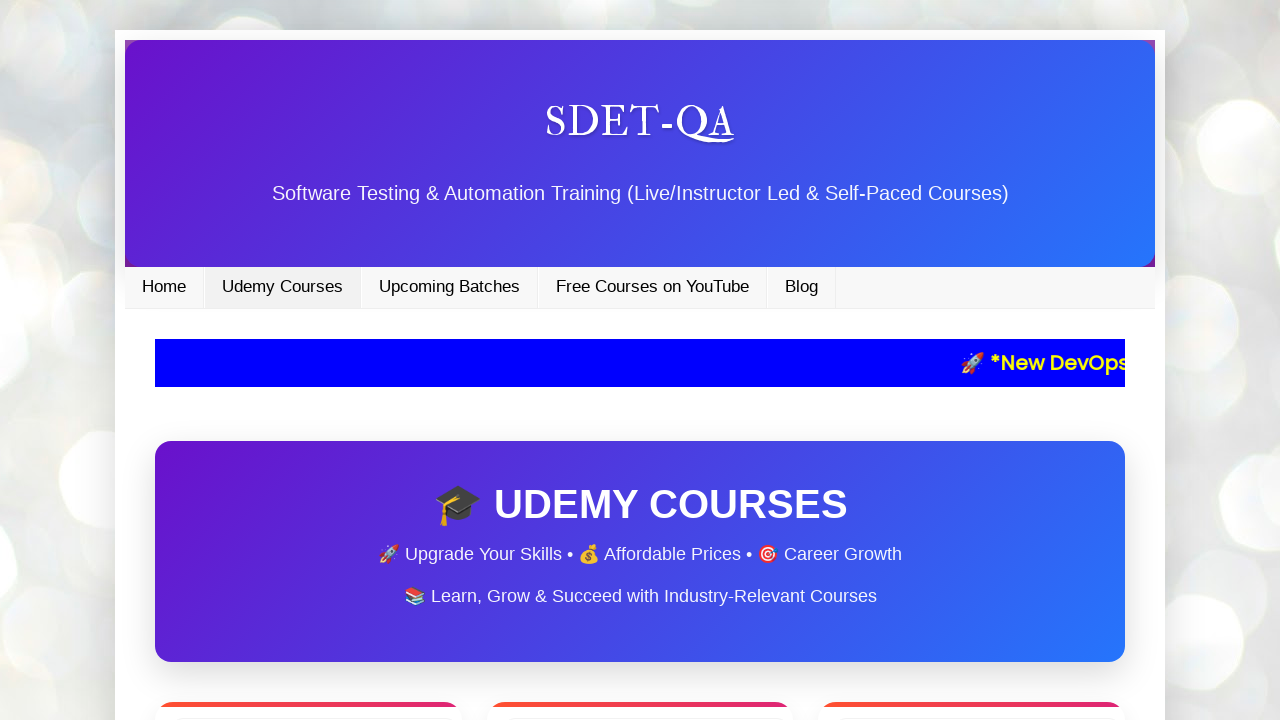

Navigated back to previous page
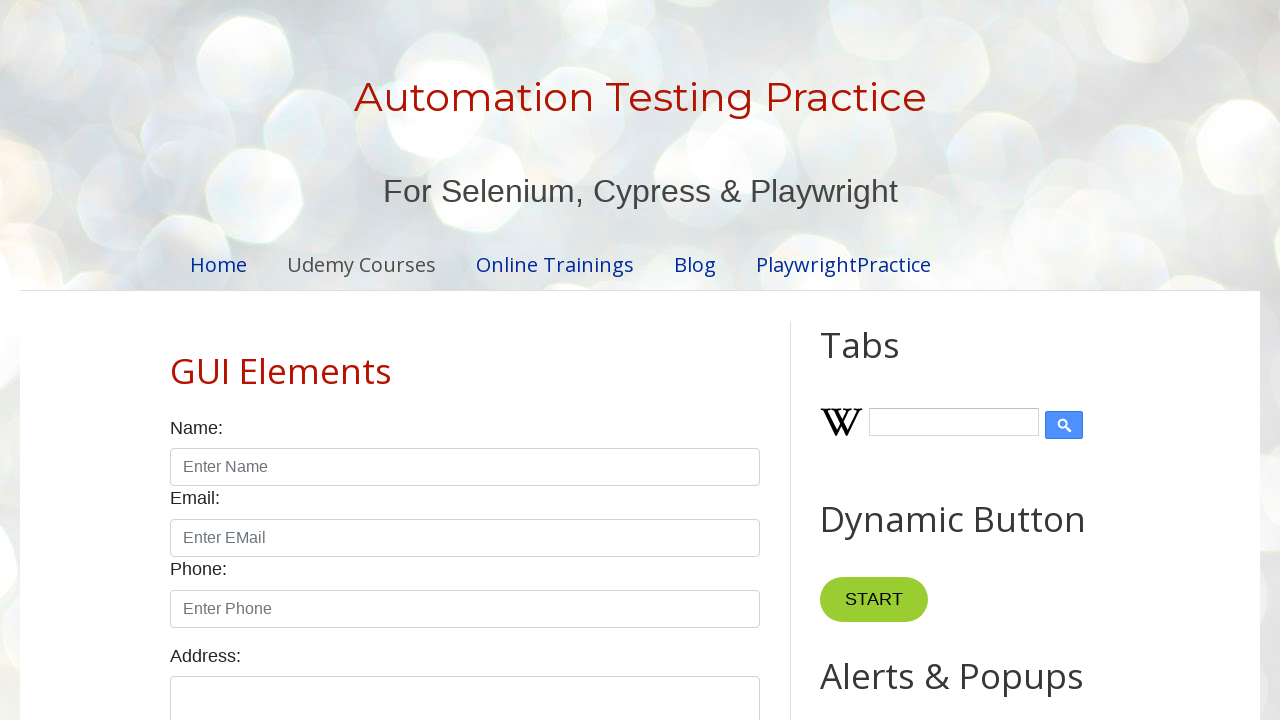

Page loaded after navigating back
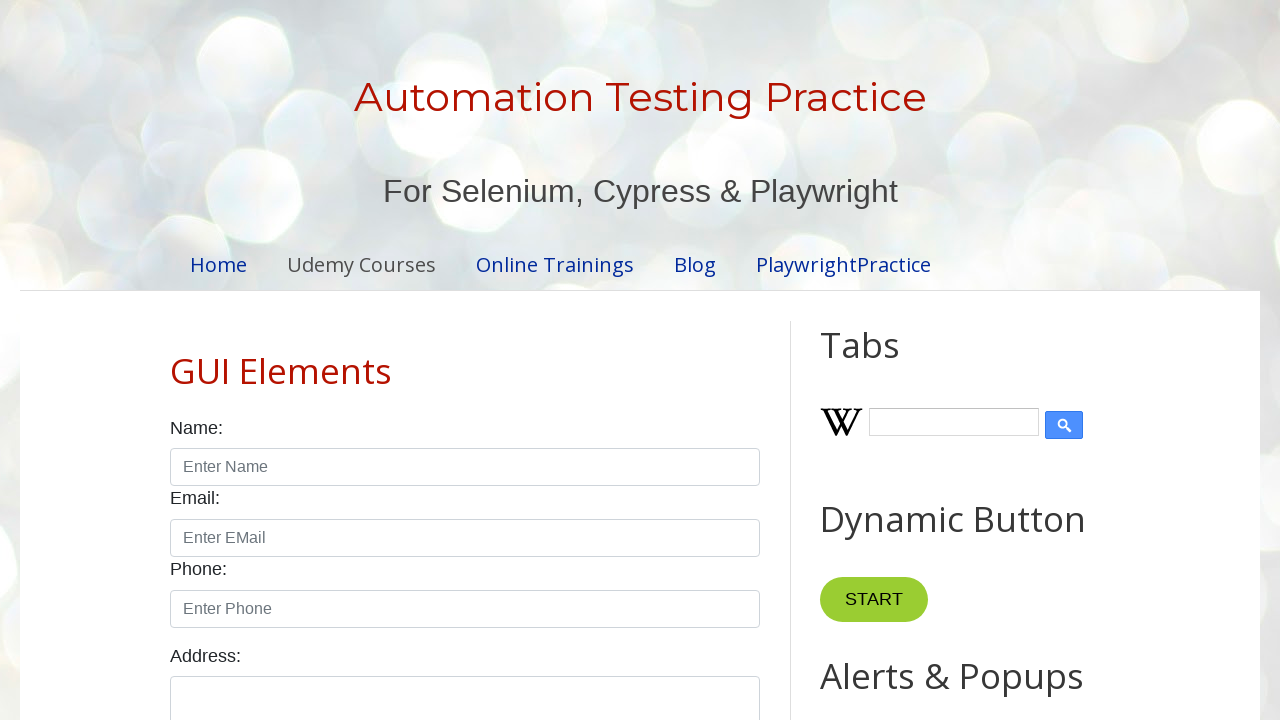

Clicked on 'Udemy Courses' link again after re-locating element at (362, 264) on xpath=//a[text()='Udemy Courses']
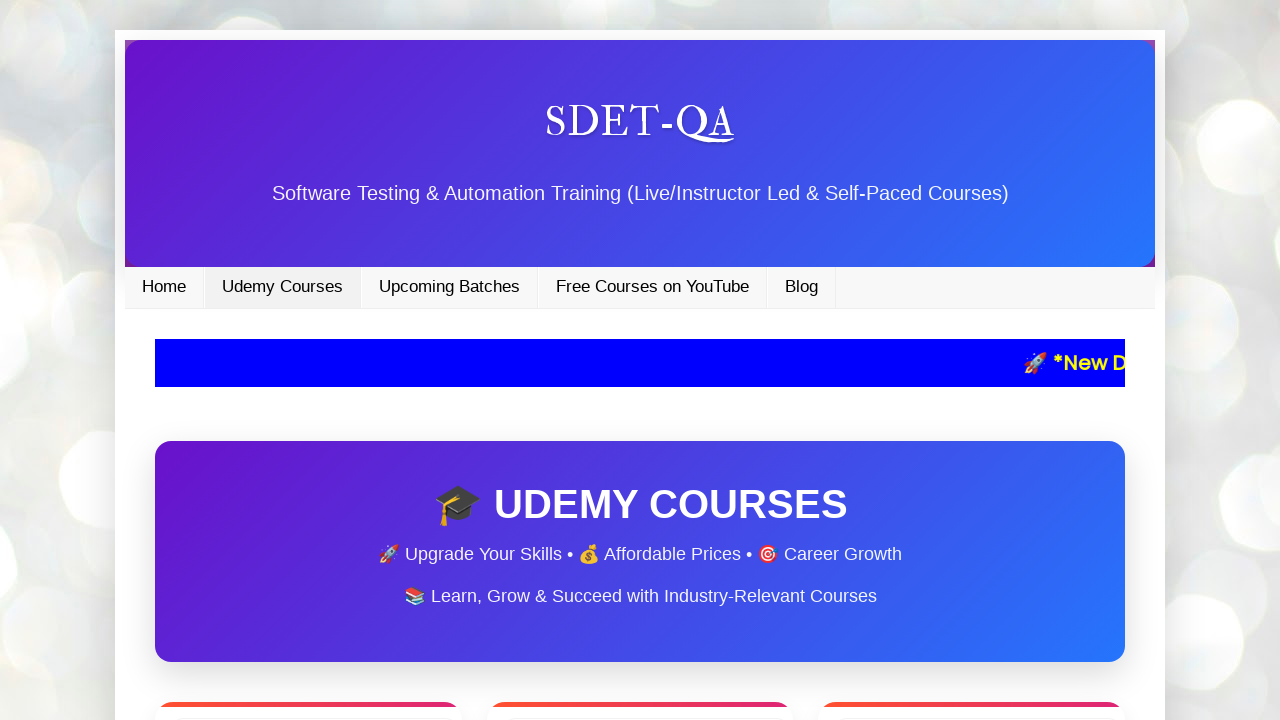

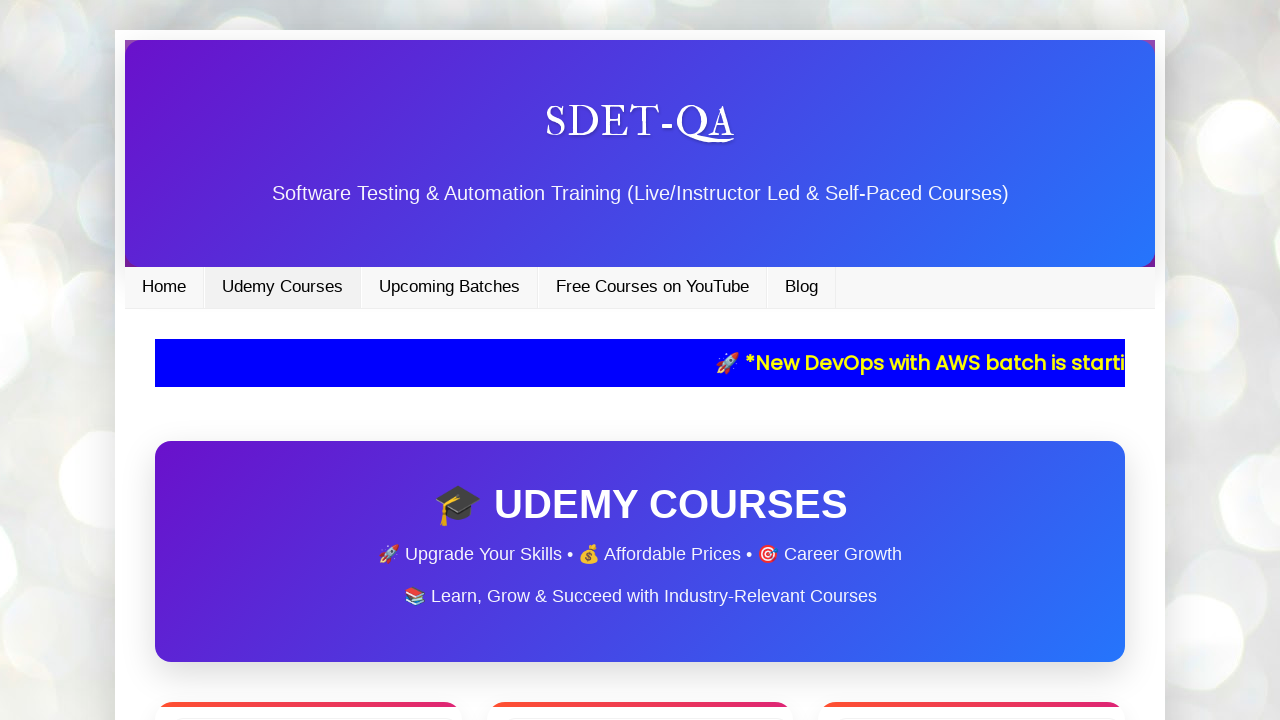